Logs into the application and adds a product to the shopping cart

Starting URL: https://www.saucedemo.com/

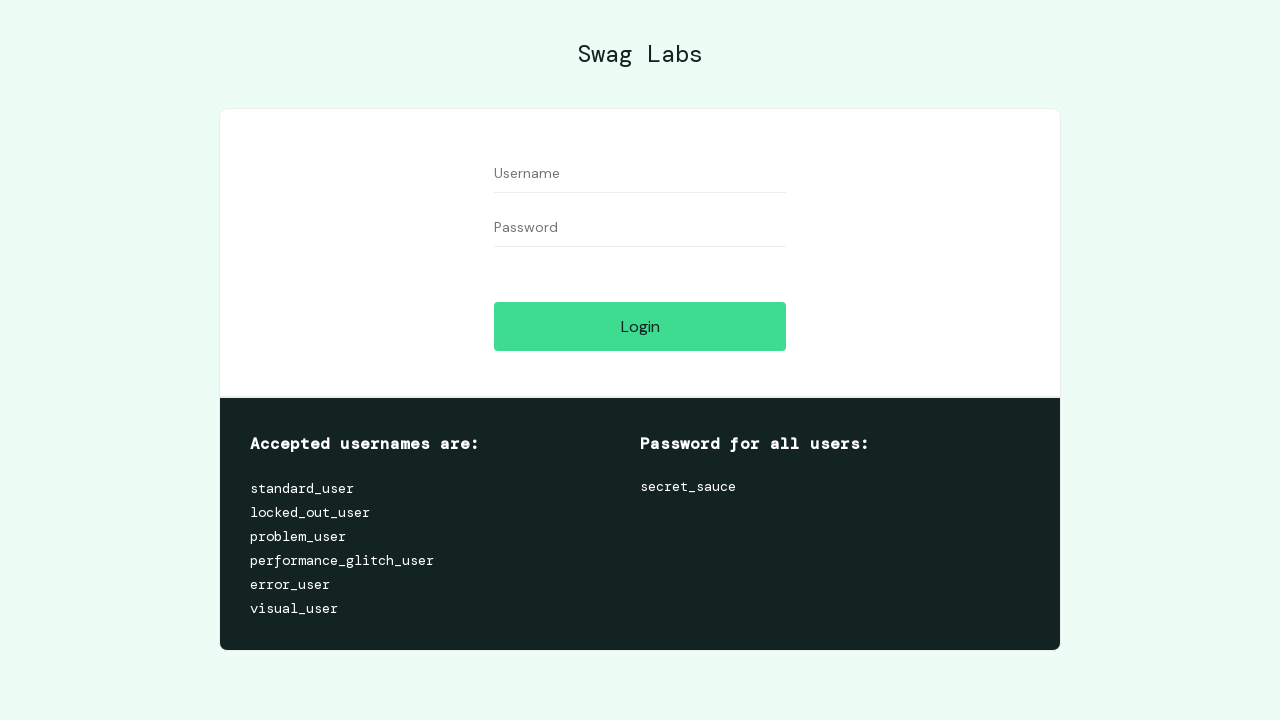

Filled username field with 'standard_user' on #user-name
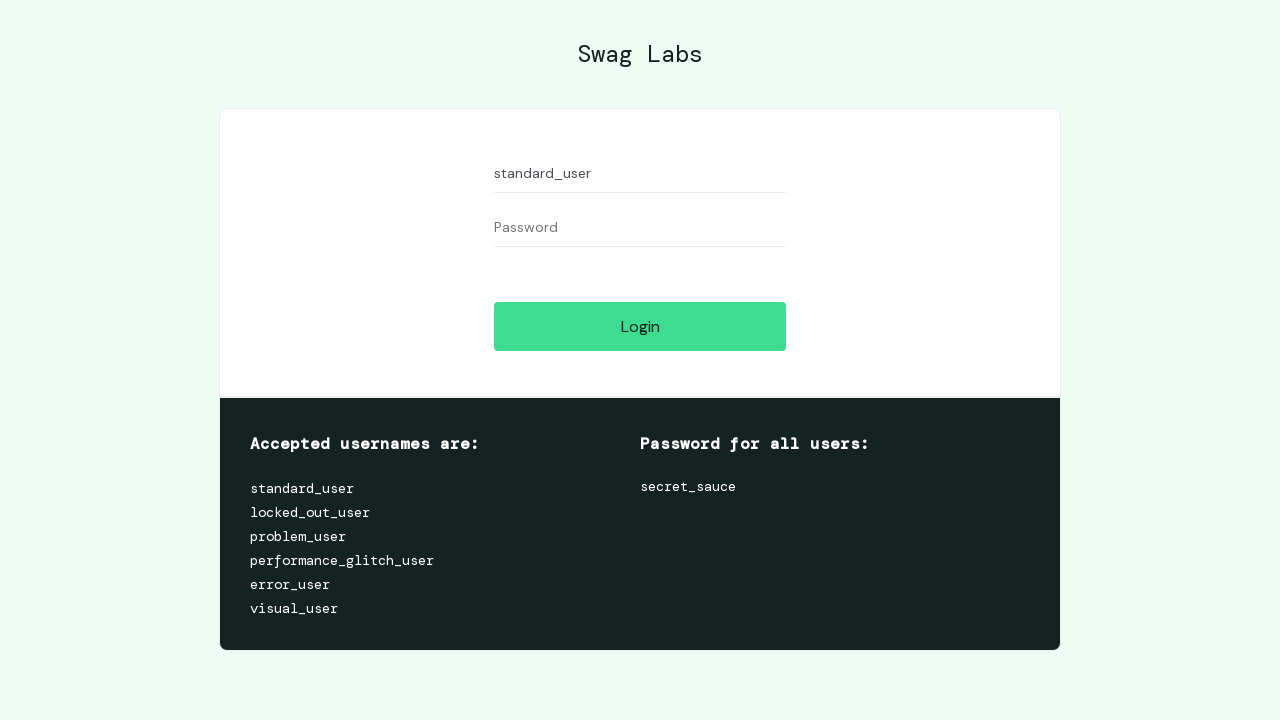

Filled password field with 'secret_sauce' on #password
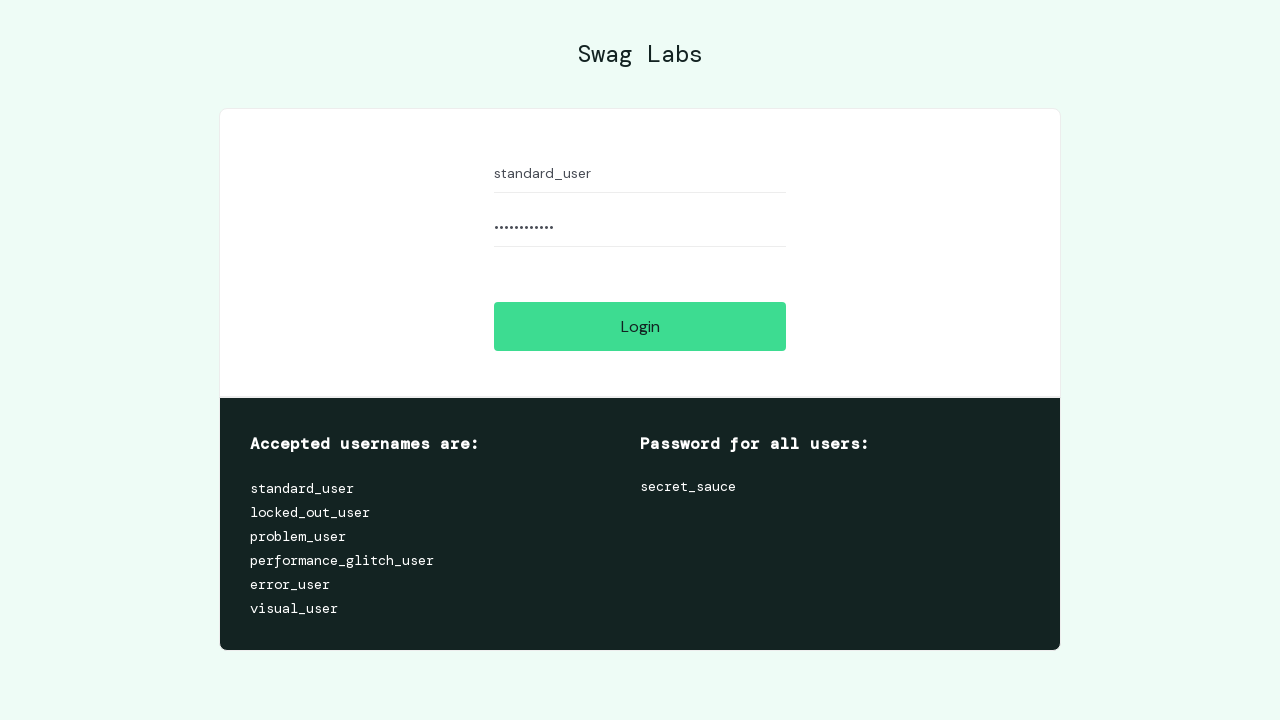

Clicked login button to authenticate at (640, 326) on #login-button
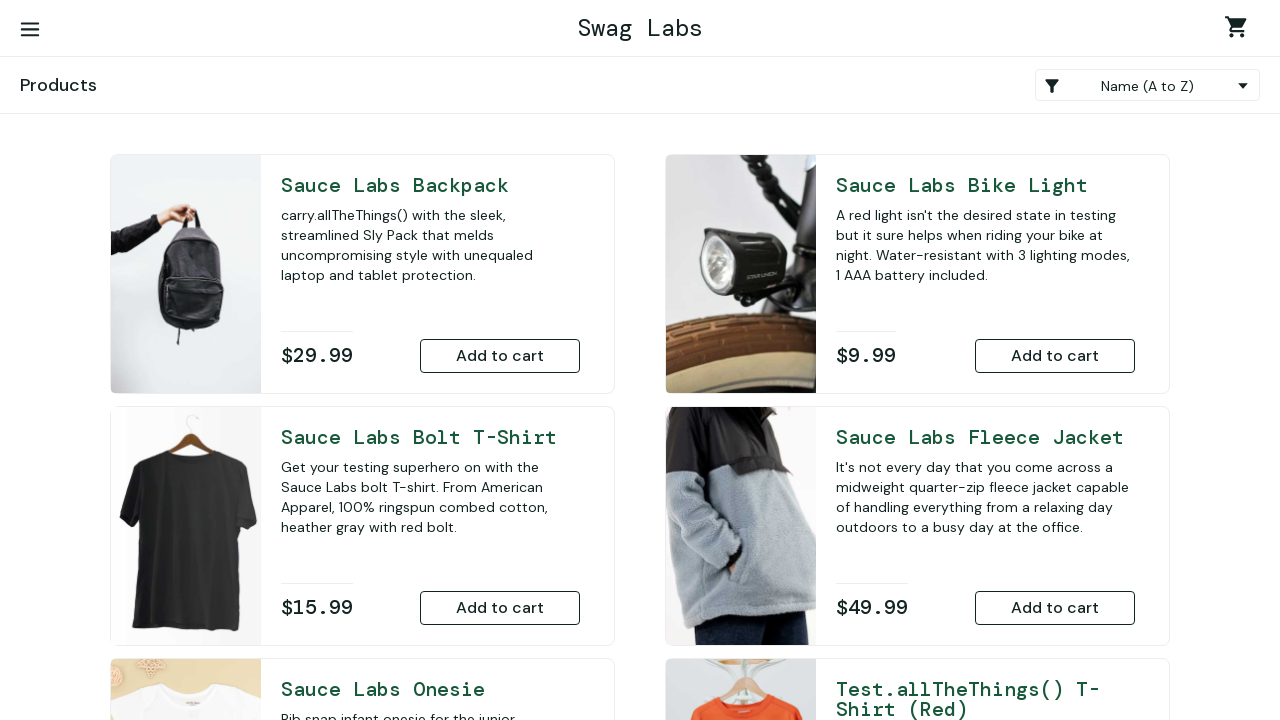

Navigated to inventory page
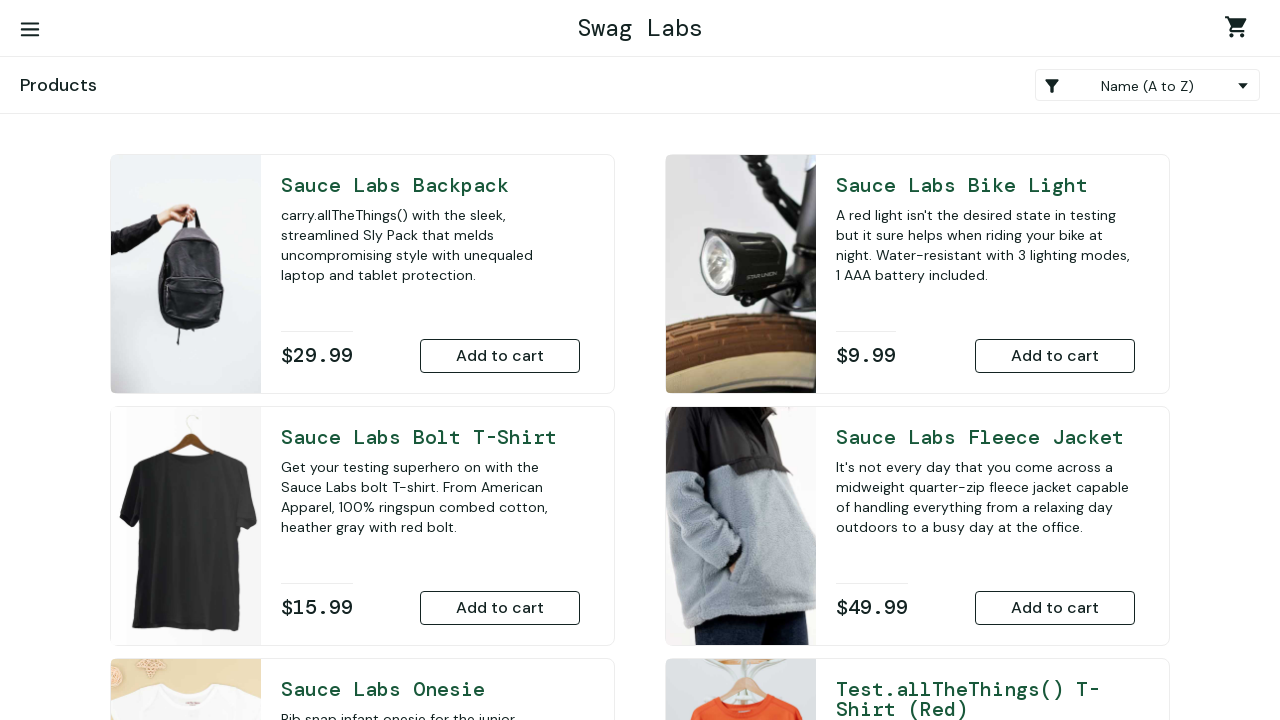

Added Sauce Labs Backpack to shopping cart at (500, 356) on #add-to-cart-sauce-labs-backpack
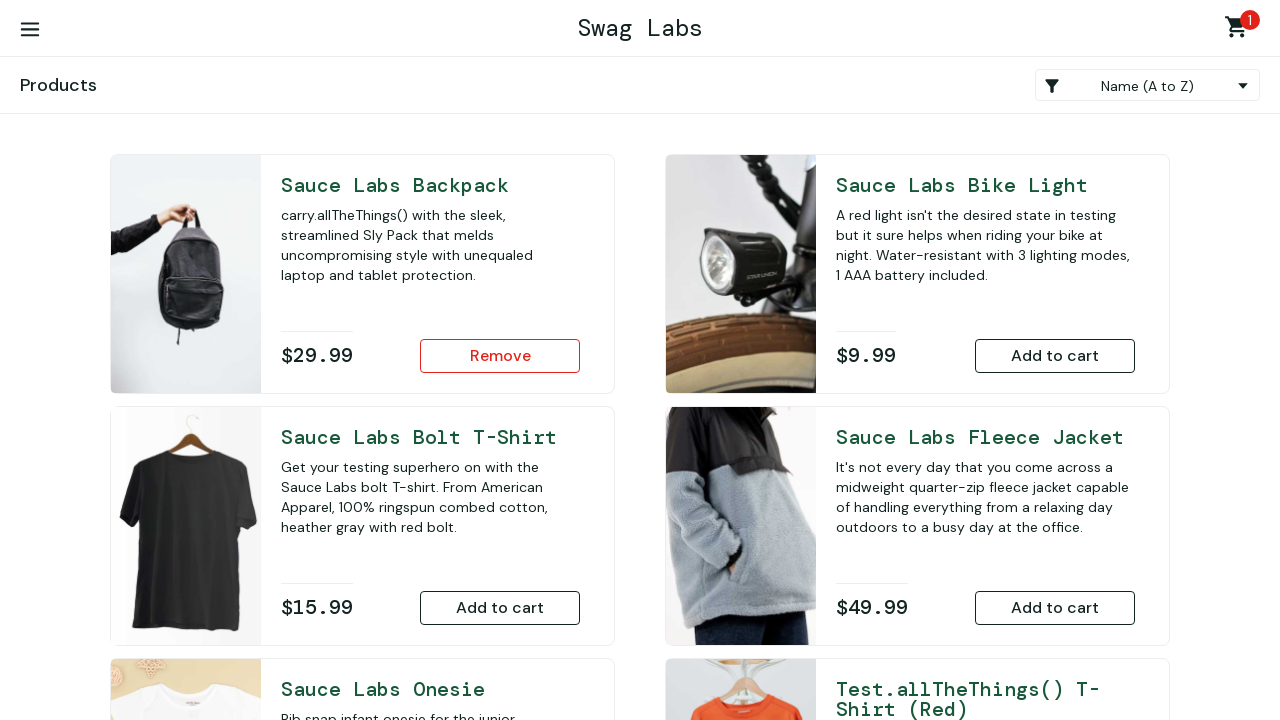

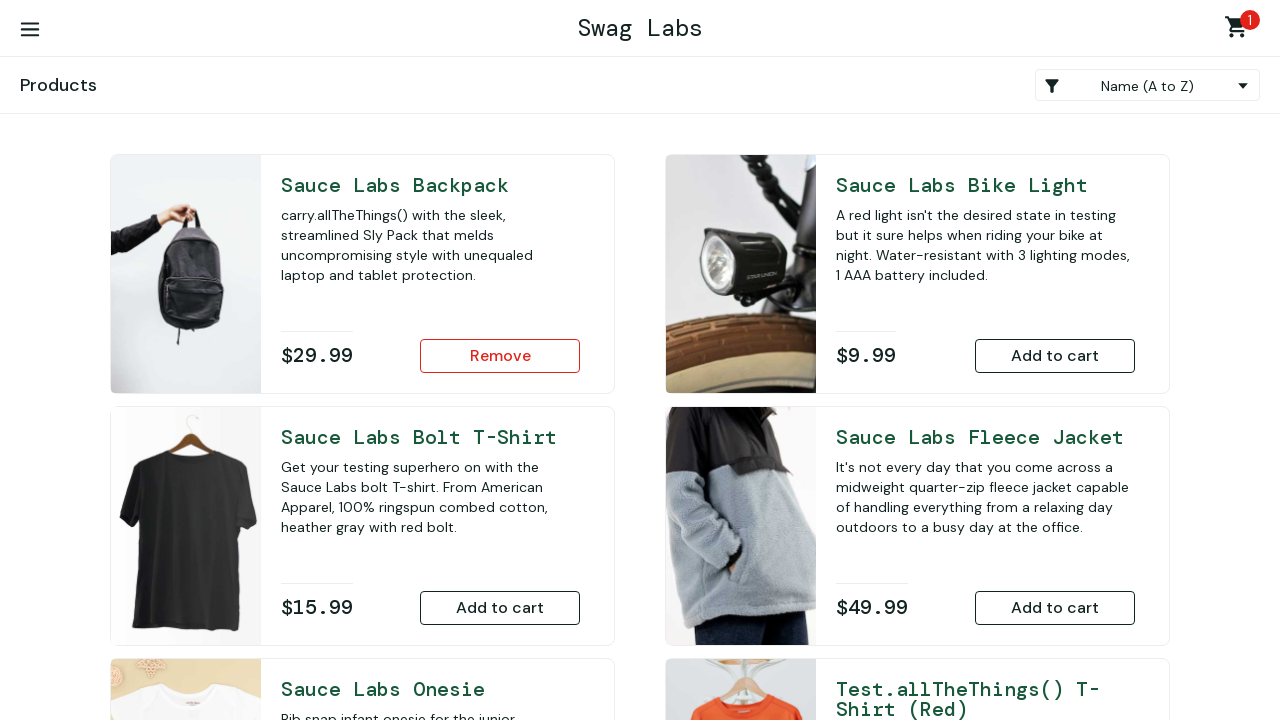